Tests dynamic element creation by clicking an "adder" button and verifying that a new element with id "box0" appears on the page

Starting URL: https://www.selenium.dev/selenium/web/dynamic.html

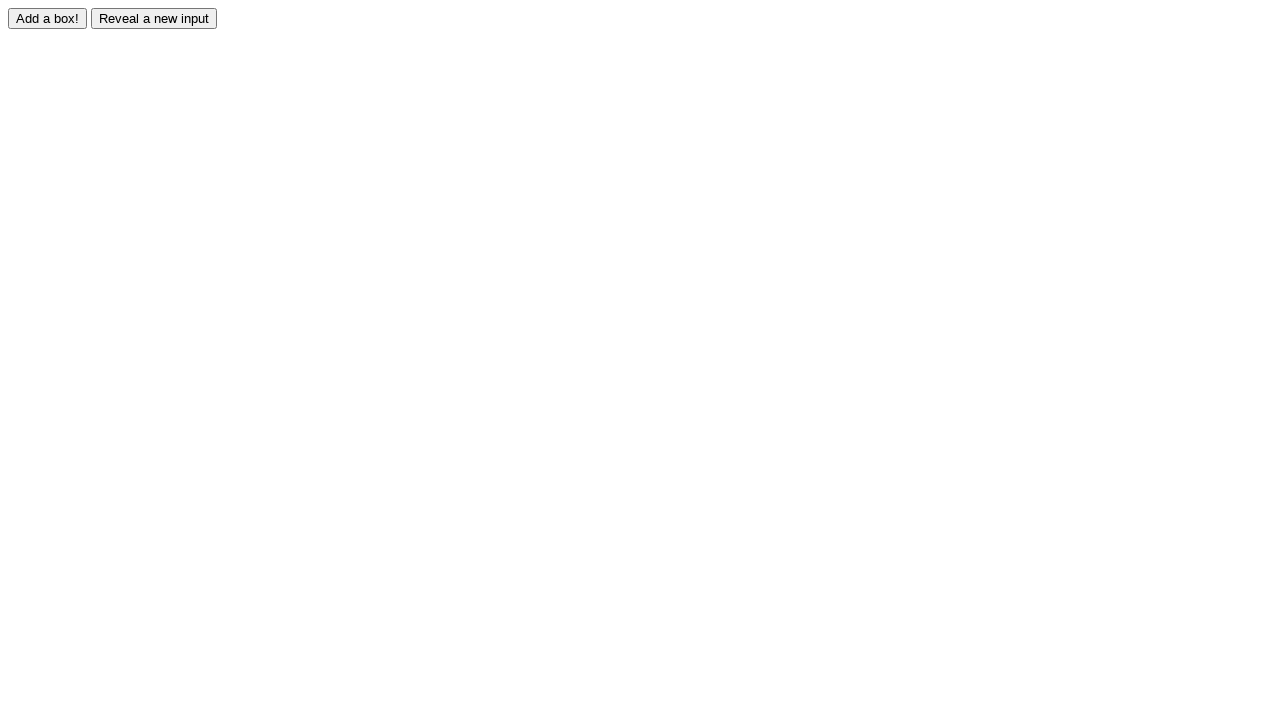

Navigated to dynamic element test page
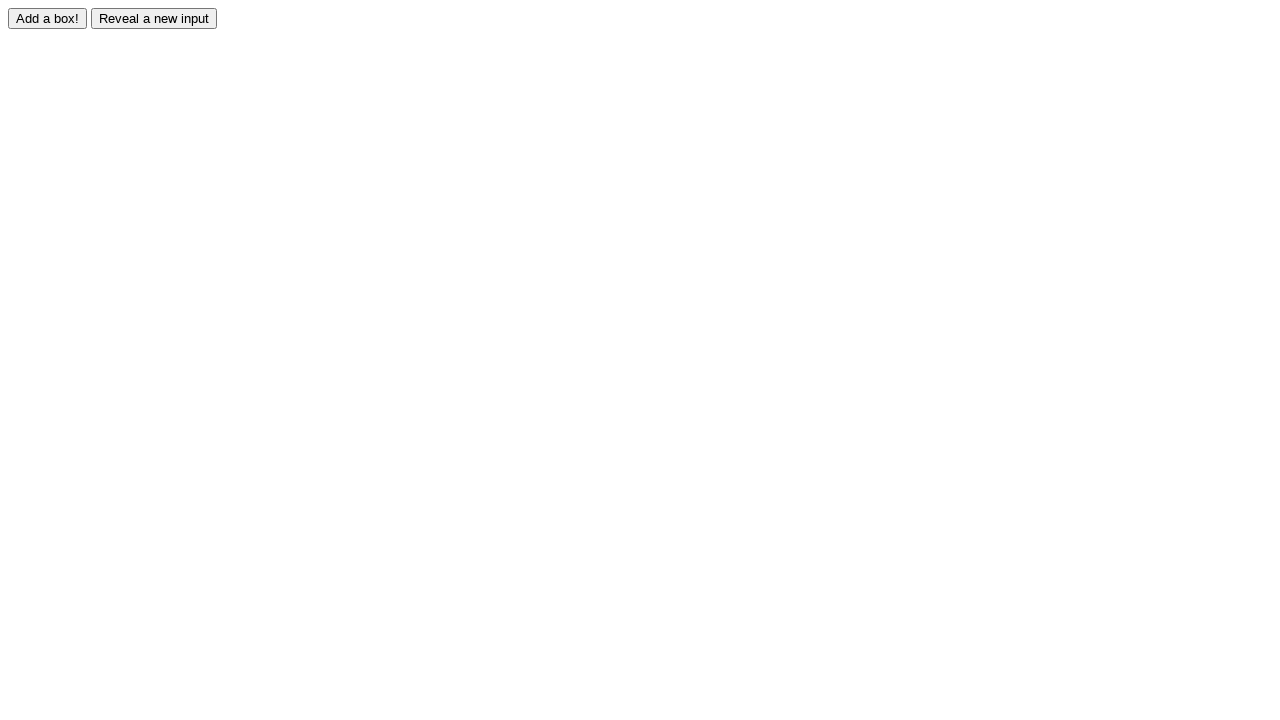

Clicked adder button to create new element at (48, 18) on #adder
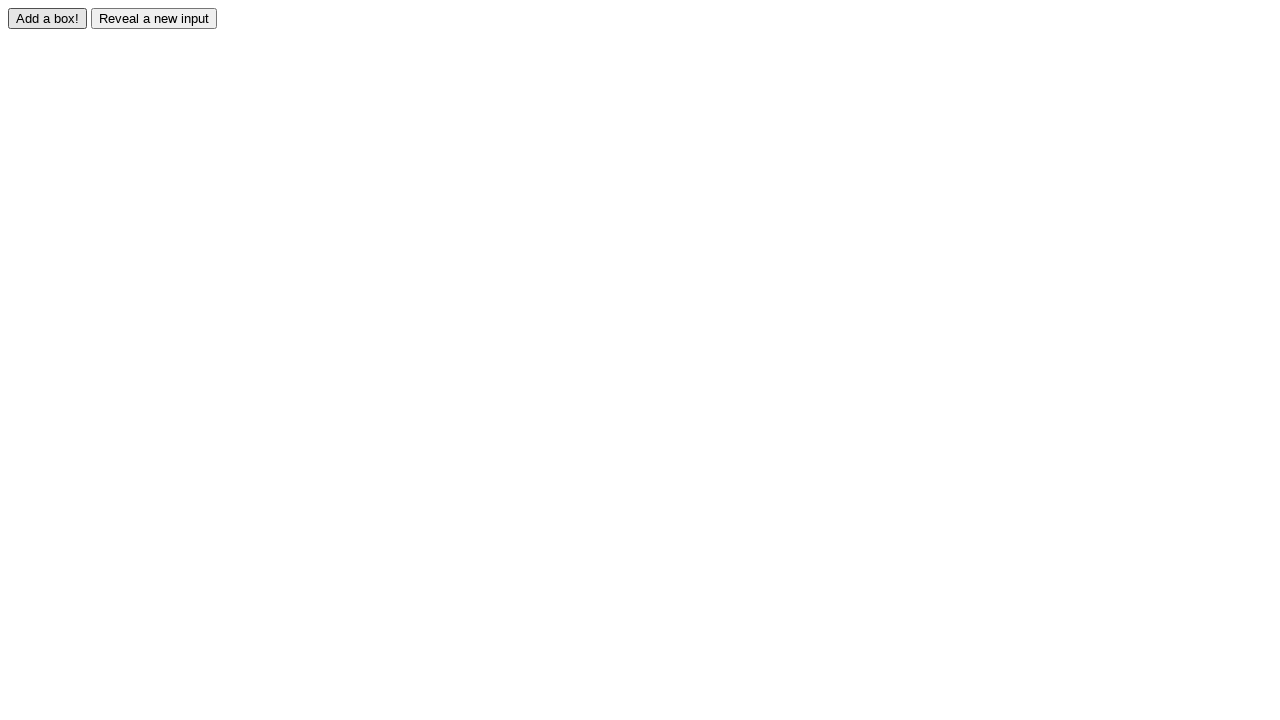

Verified new element with id 'box0' appeared on page
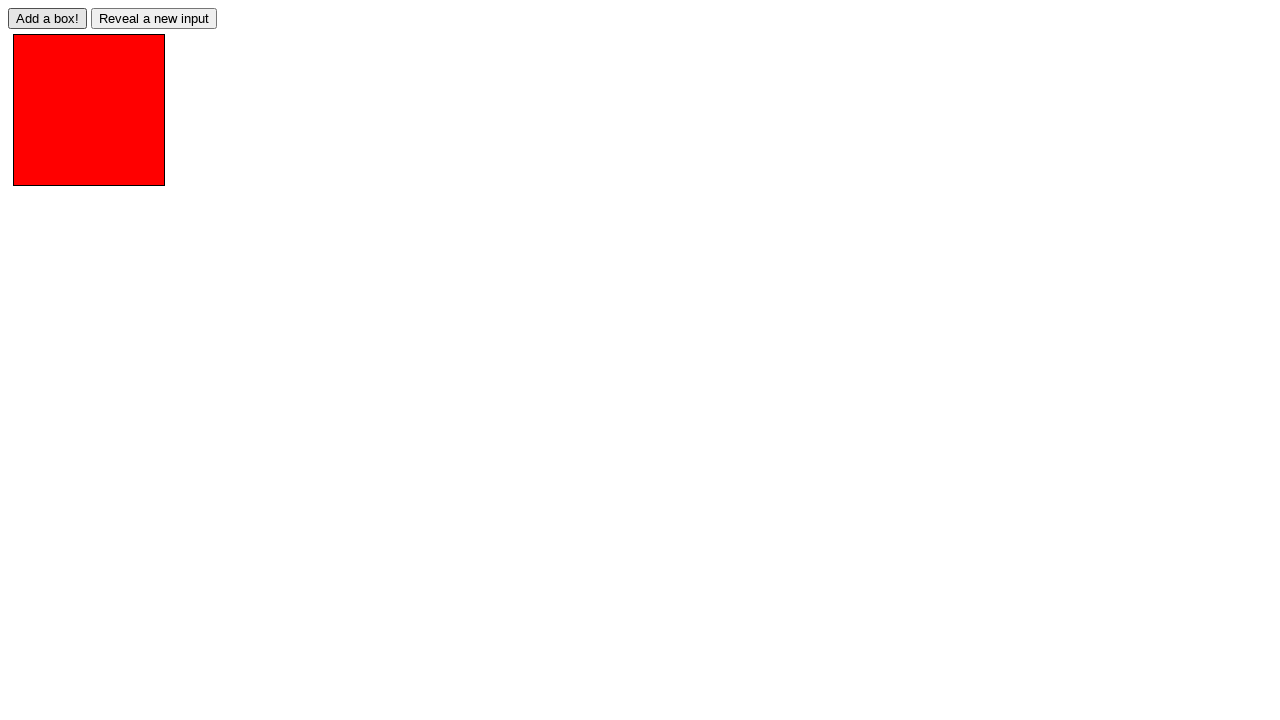

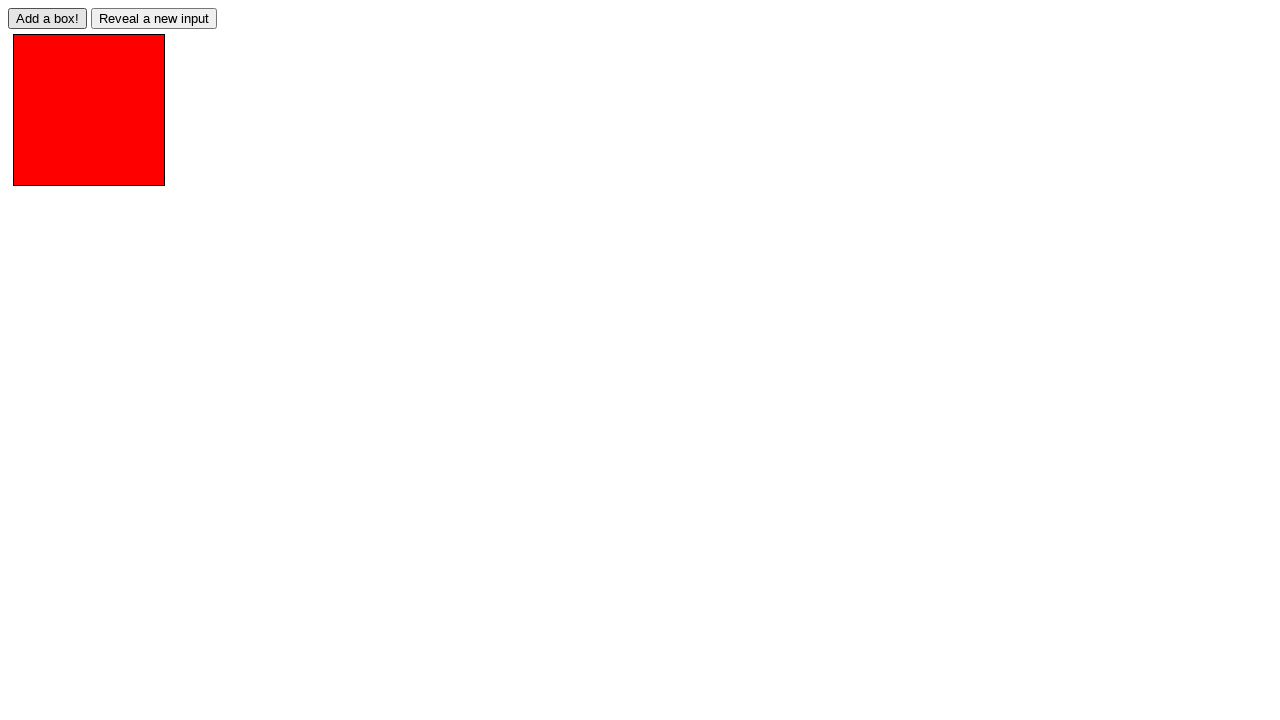